Tests search functionality by typing different names into a search field on a banking security test site

Starting URL: http://zero.webappsecurity.com/

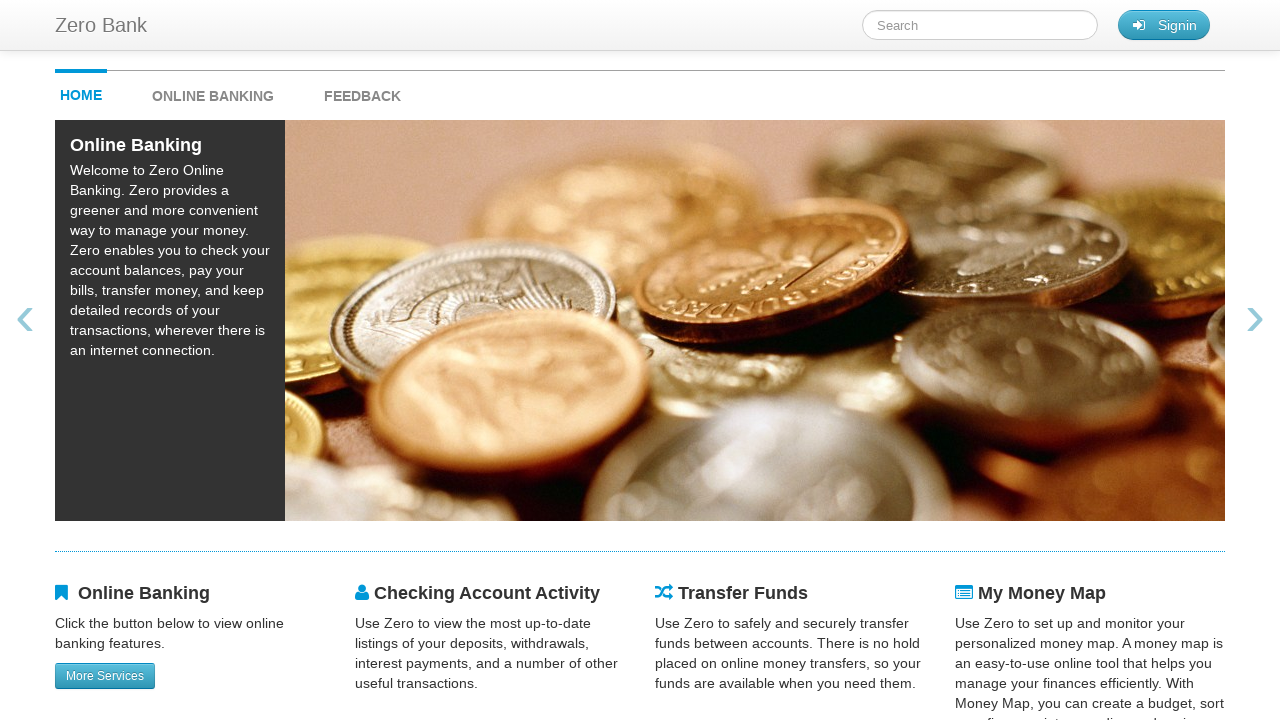

Filled search field with 'Mike' on #searchTerm
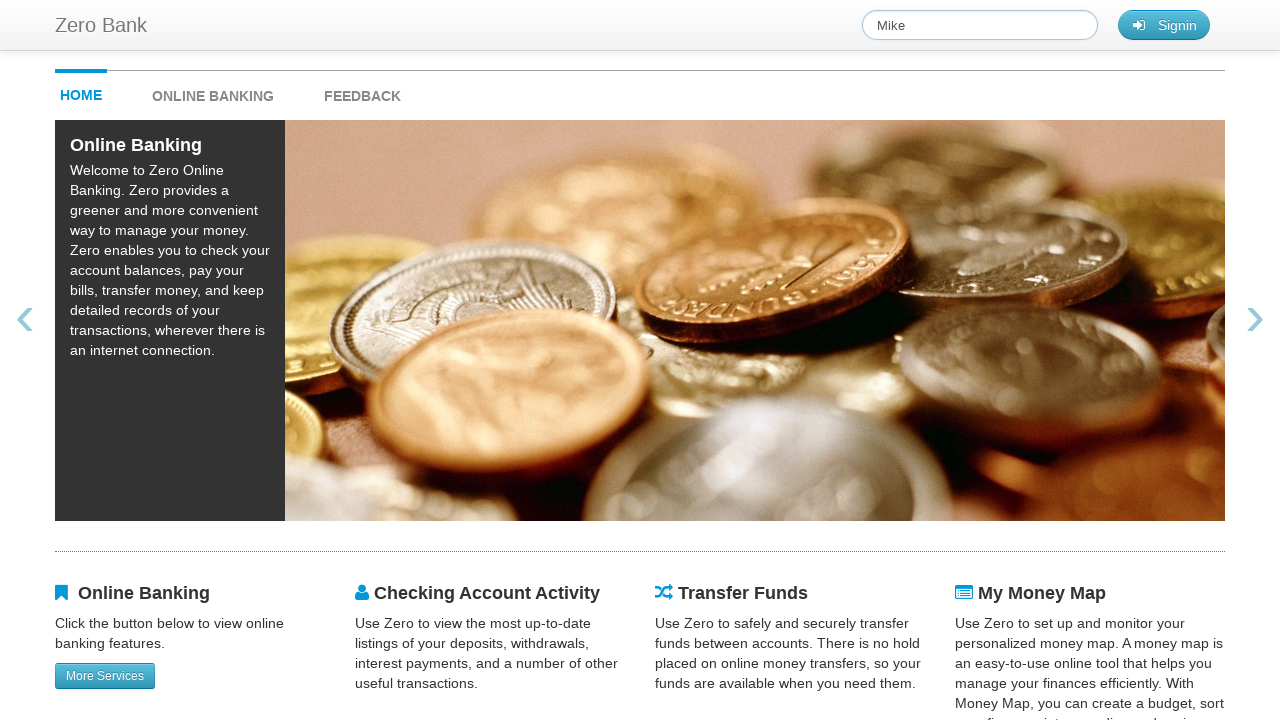

Cleared search field for next iteration on #searchTerm
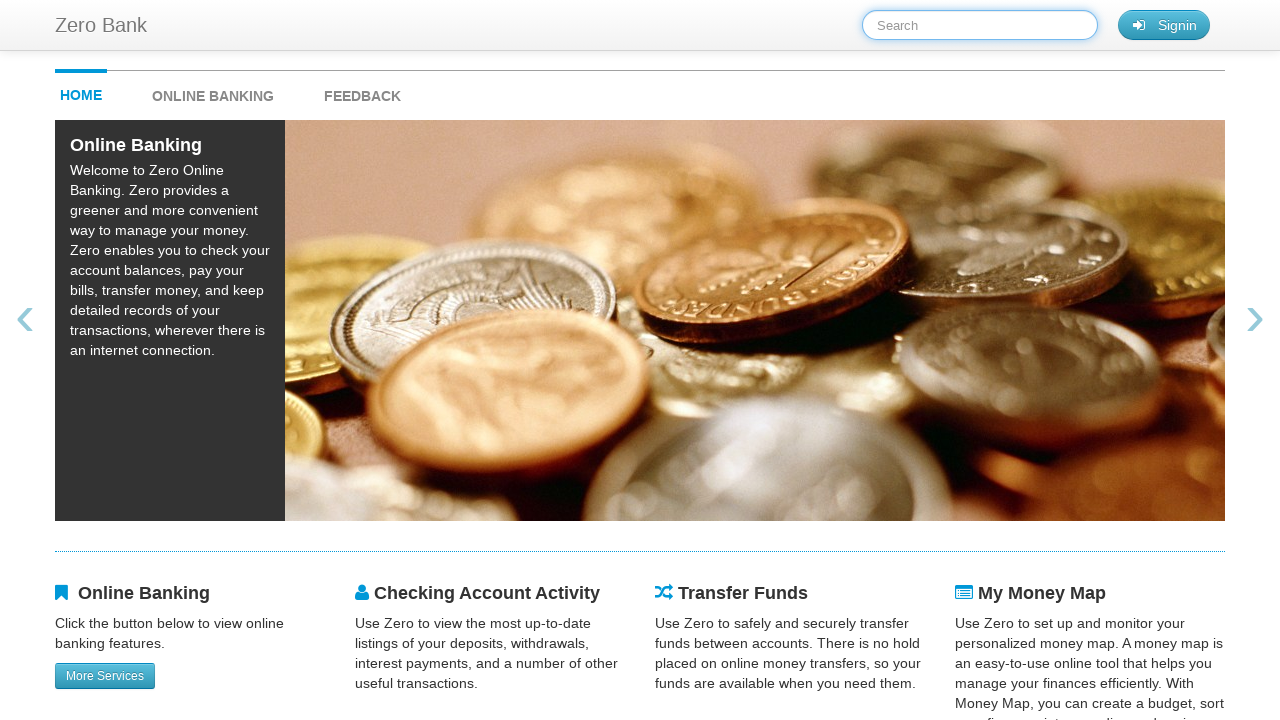

Filled search field with 'Judy' on #searchTerm
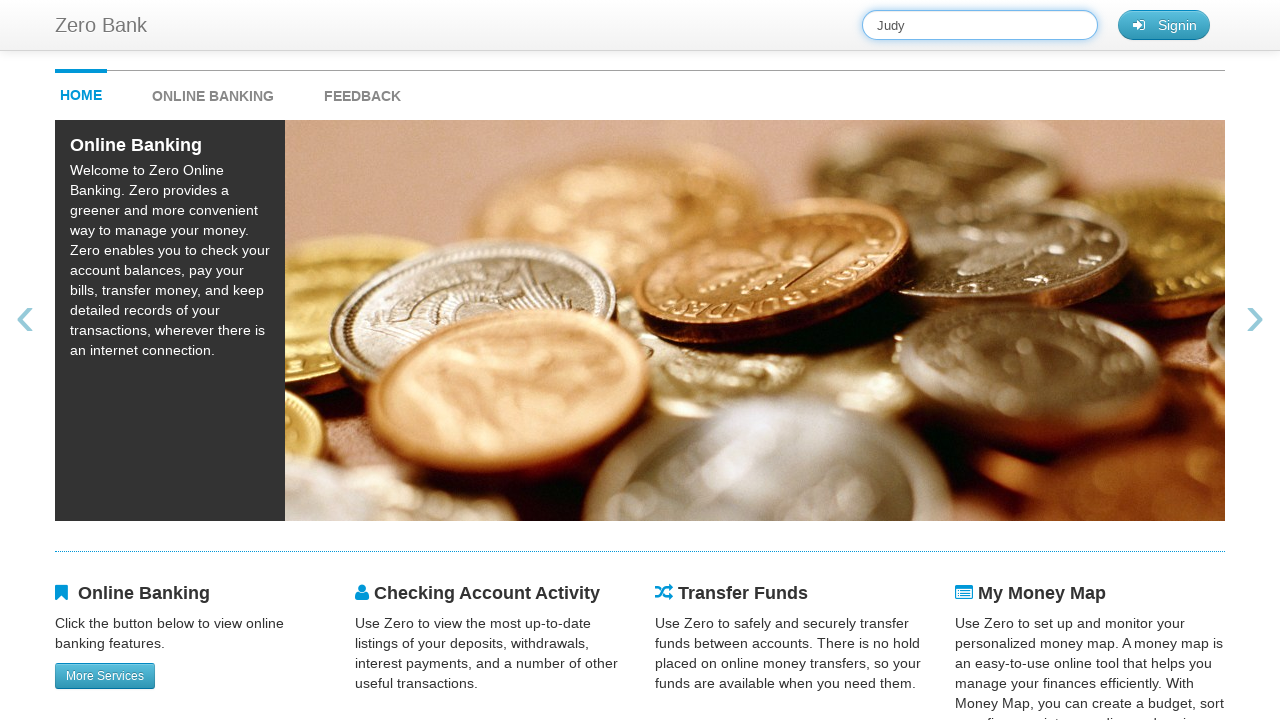

Cleared search field for next iteration on #searchTerm
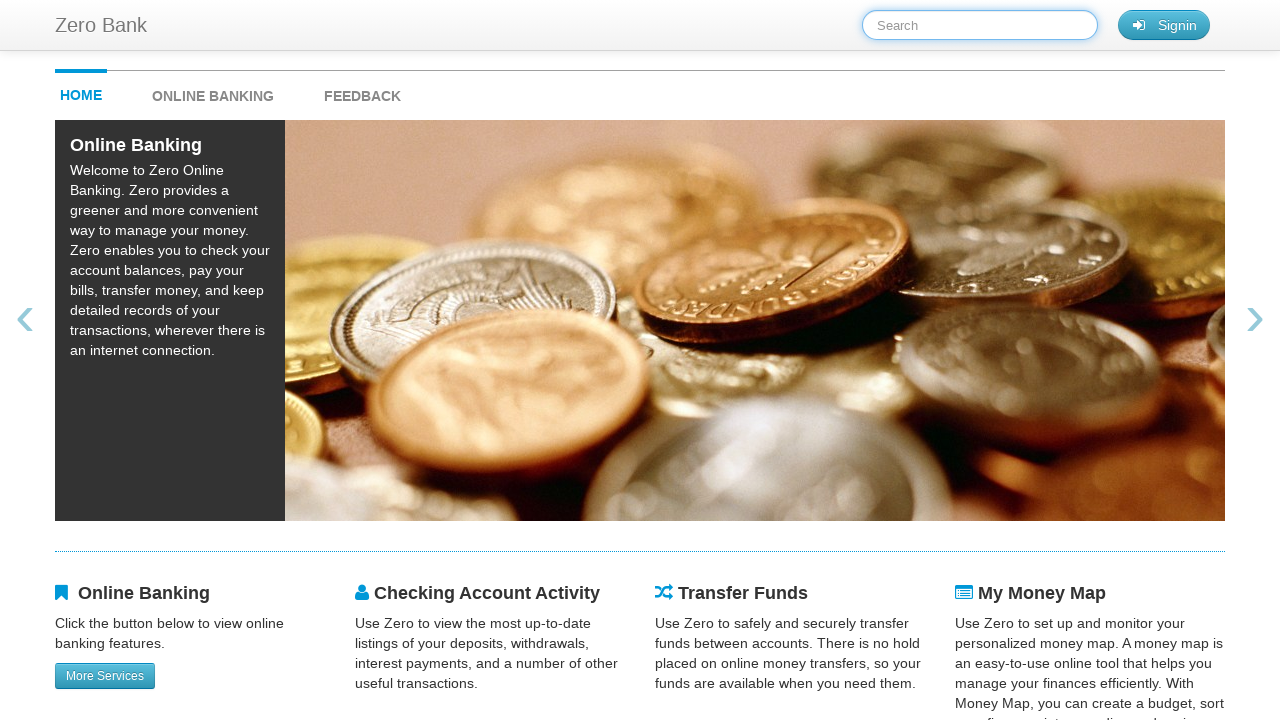

Filled search field with 'Peter' on #searchTerm
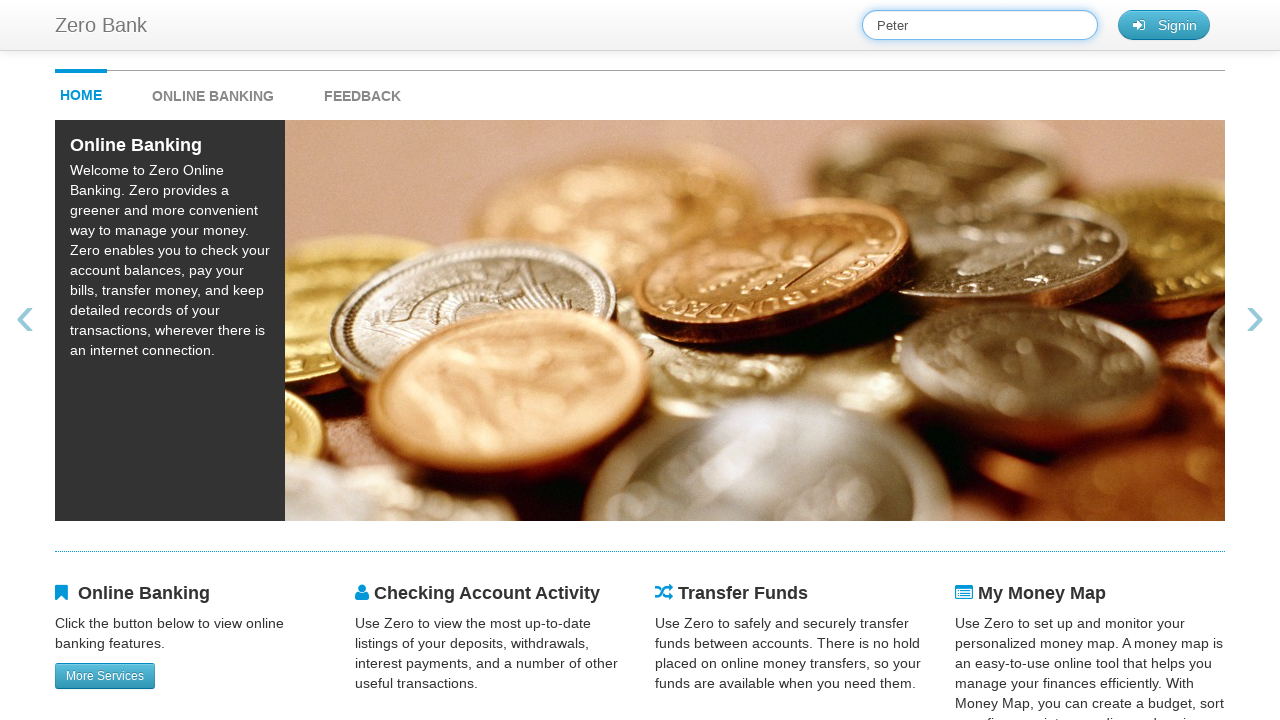

Cleared search field for next iteration on #searchTerm
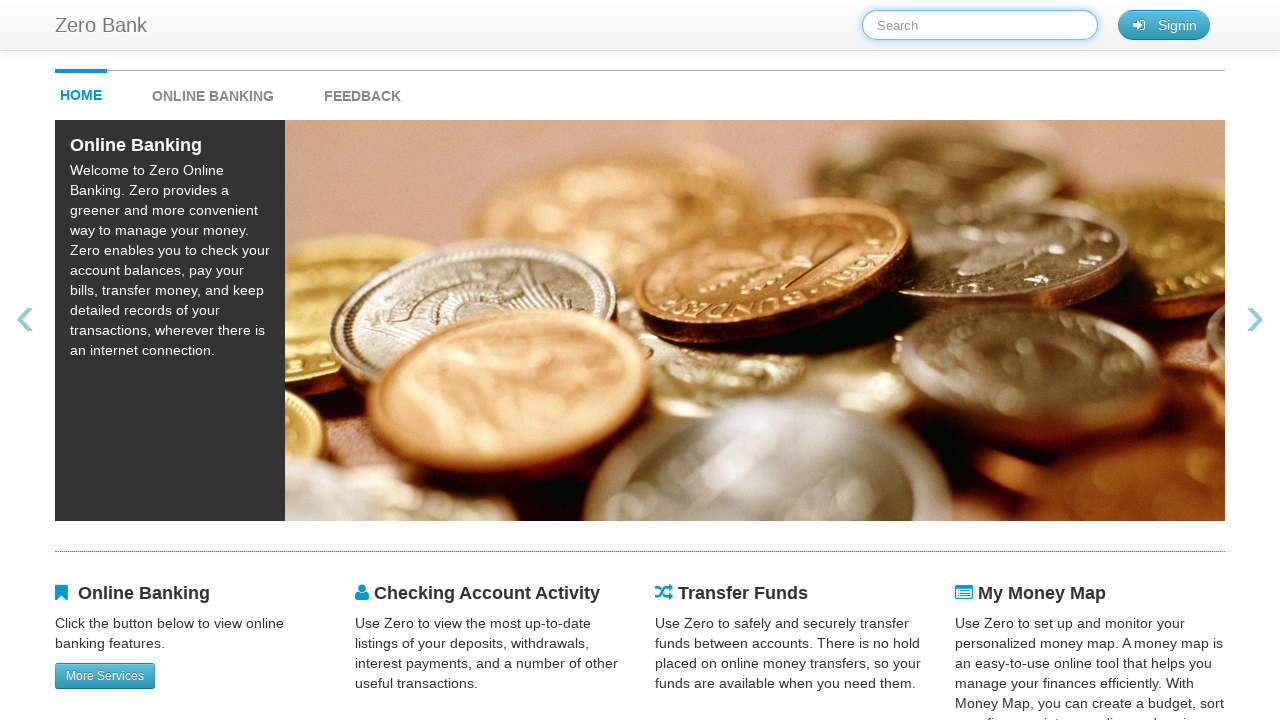

Filled search field with 'Elon' on #searchTerm
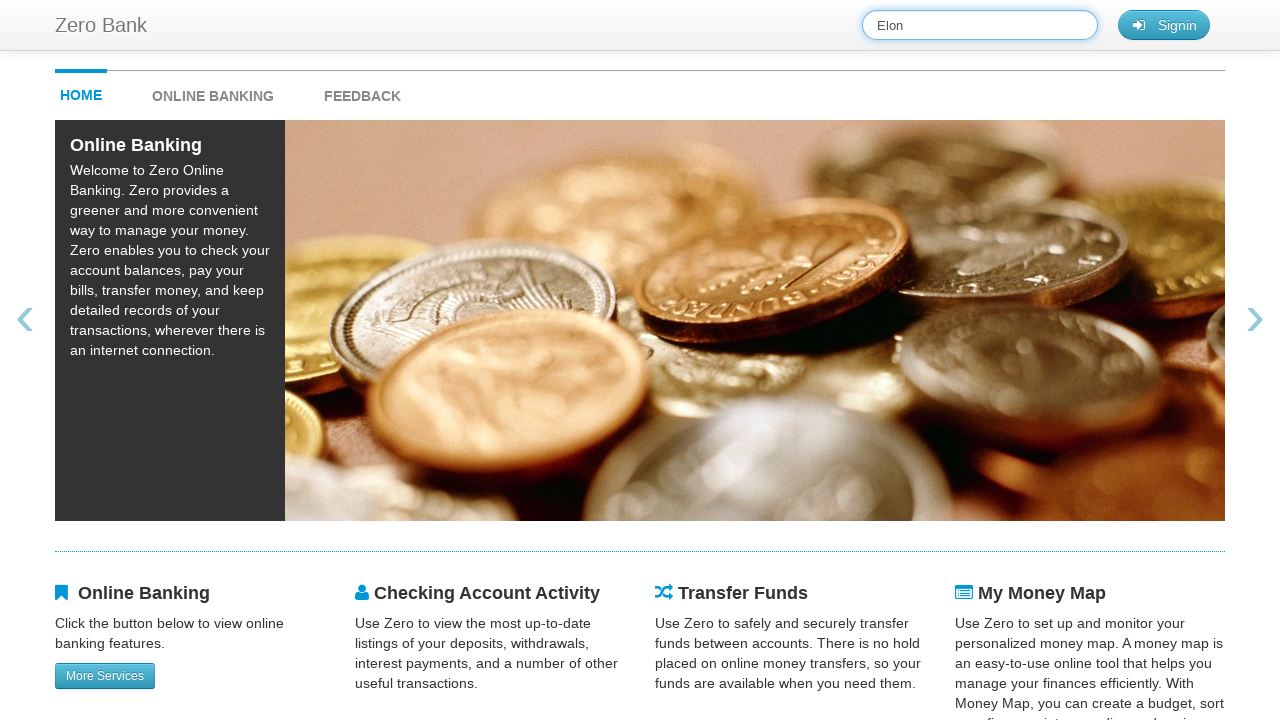

Cleared search field for next iteration on #searchTerm
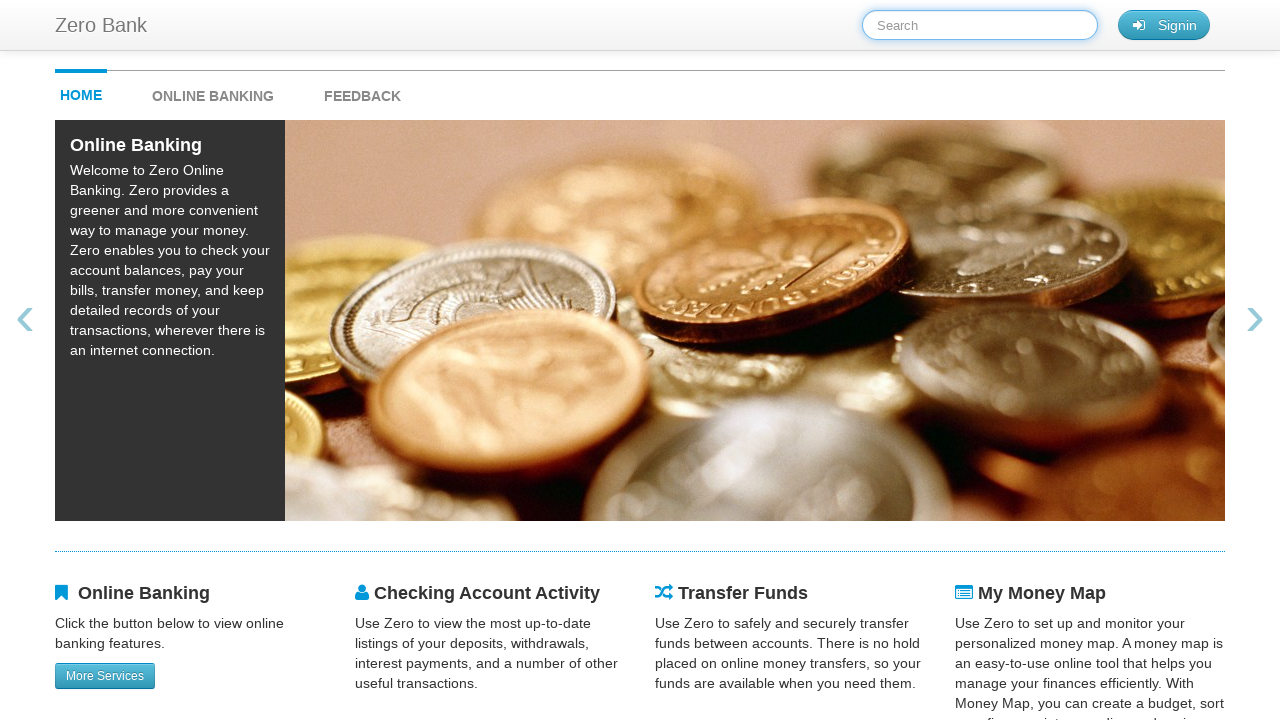

Filled search field with 'Alice' on #searchTerm
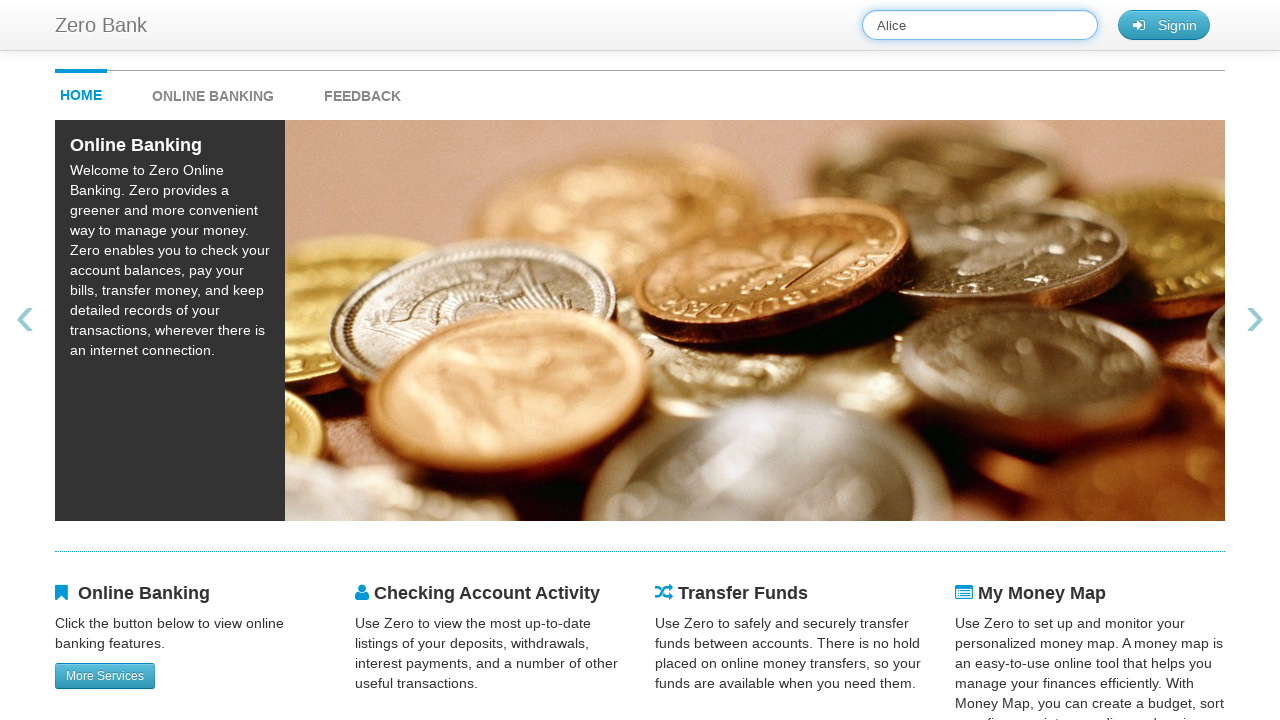

Cleared search field for next iteration on #searchTerm
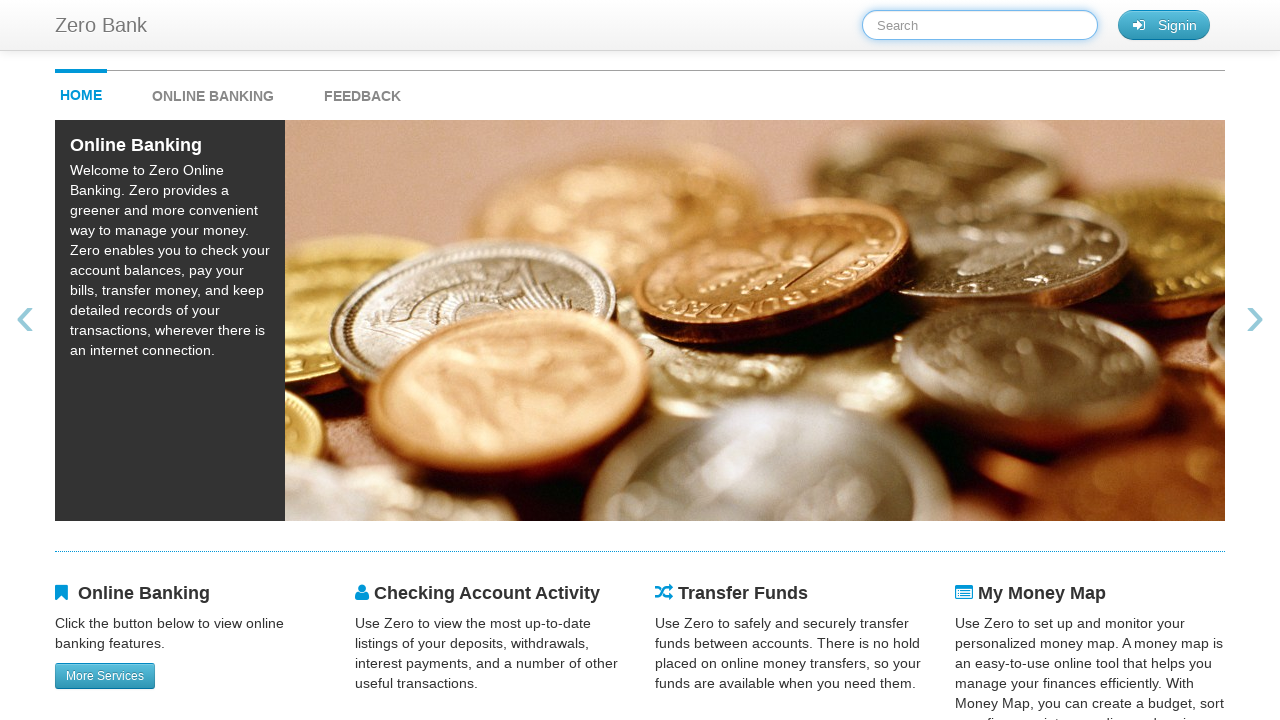

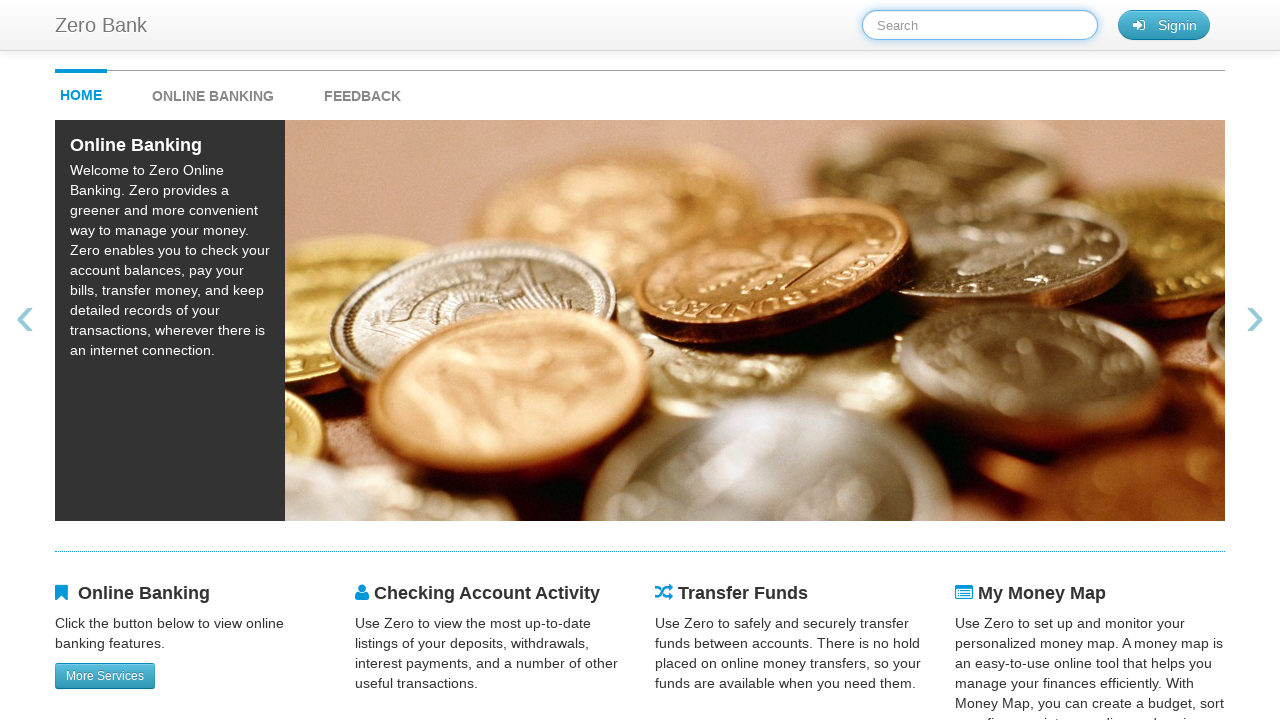